Demonstrates various Selenium locator strategies on the nopCommerce demo site by finding different page elements using tag name locator to count images

Starting URL: https://demo.nopcommerce.com/

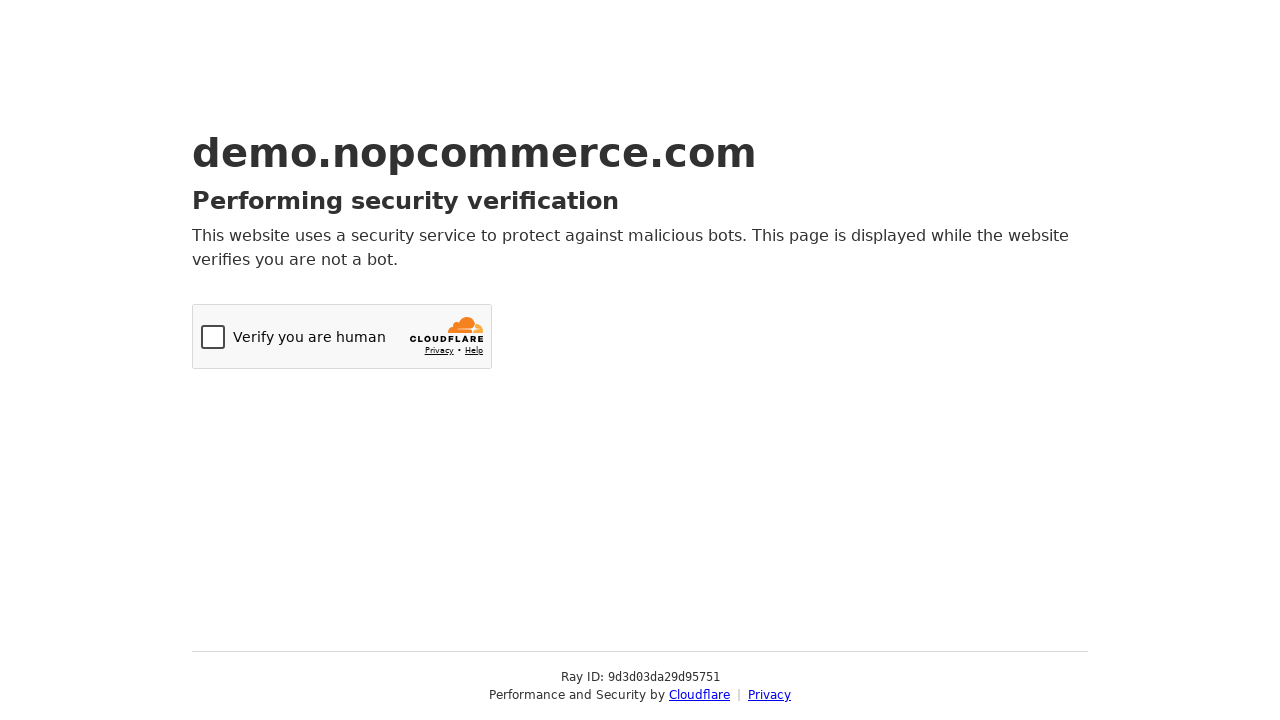

Navigated to nopCommerce demo site
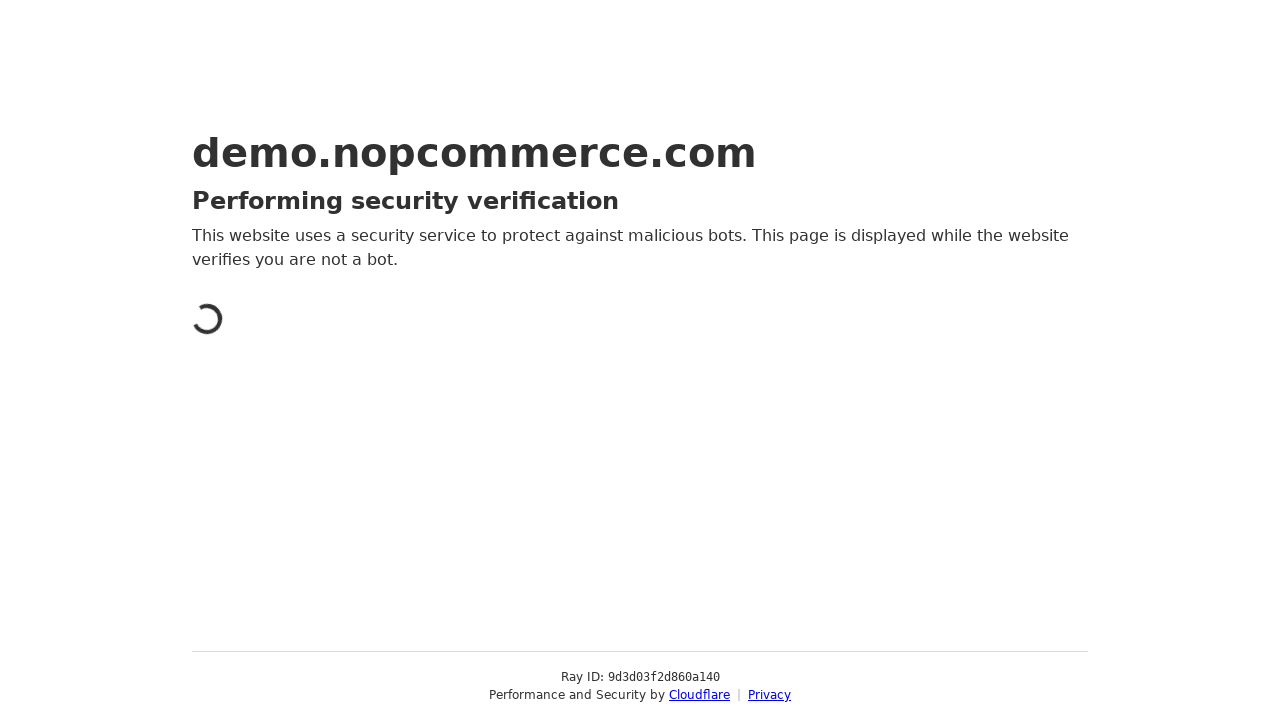

Found all images on the page using tag name locator
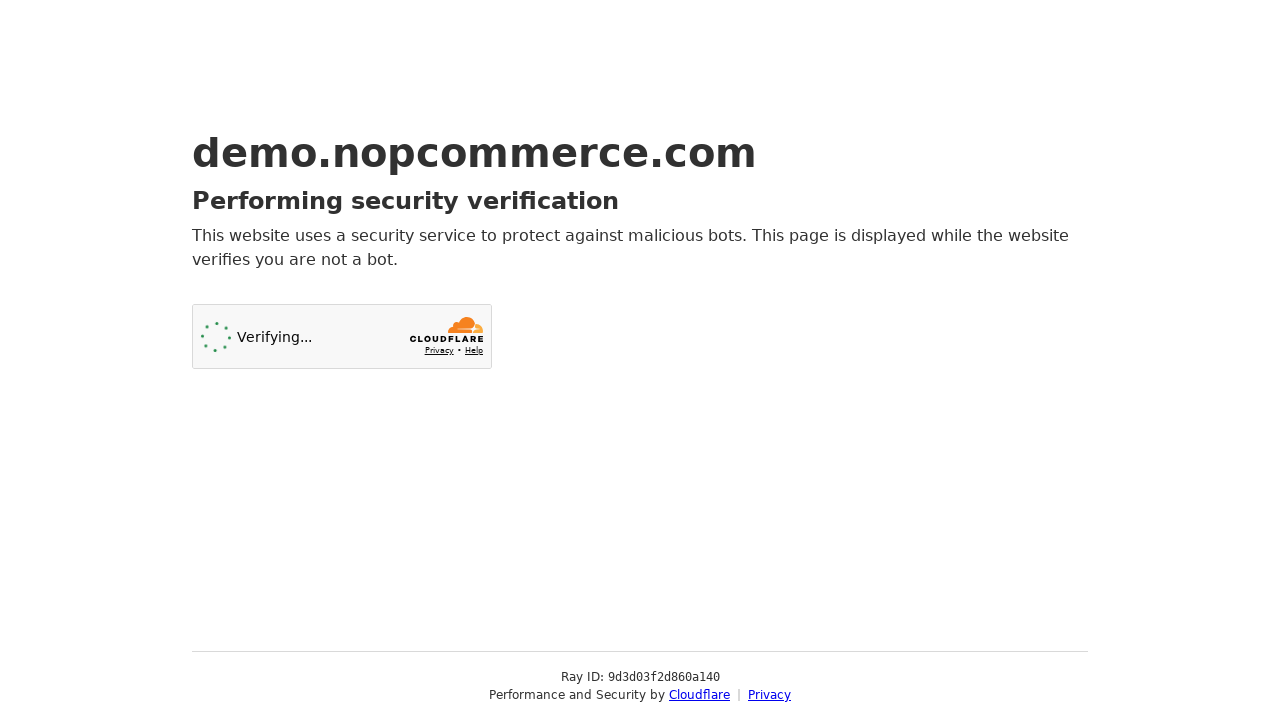

Counted 0 images on the nopCommerce demo site
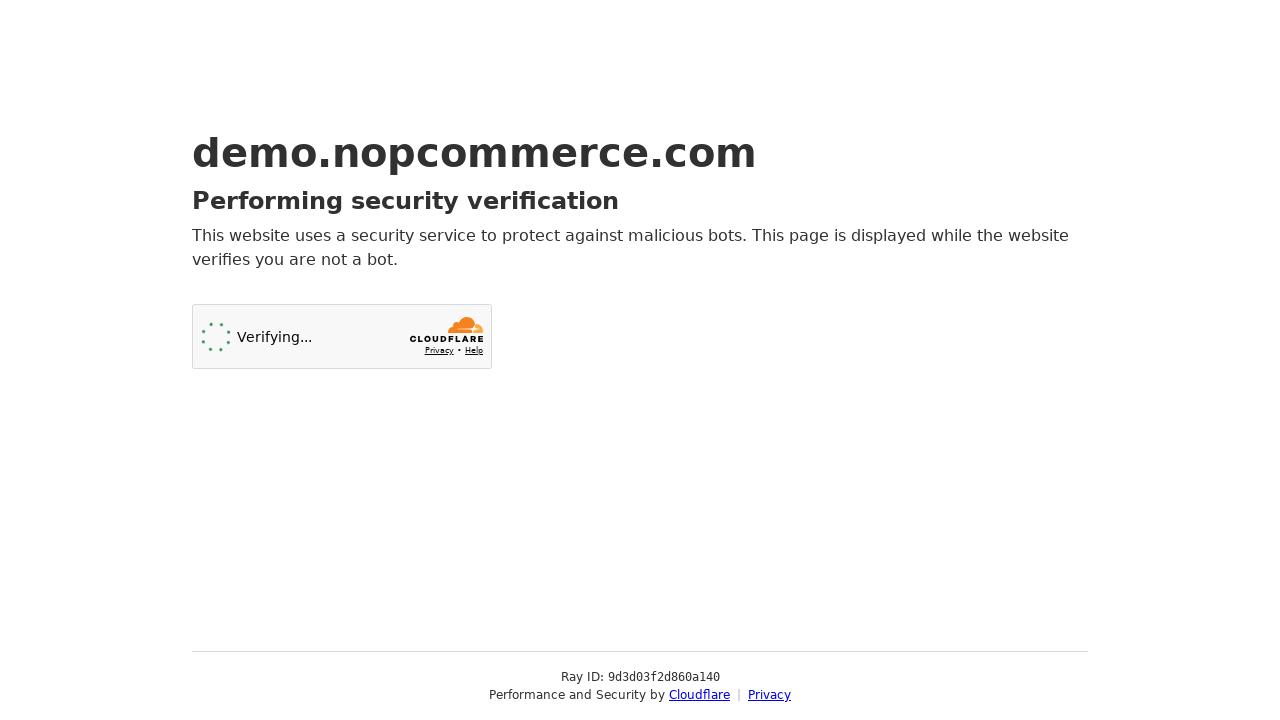

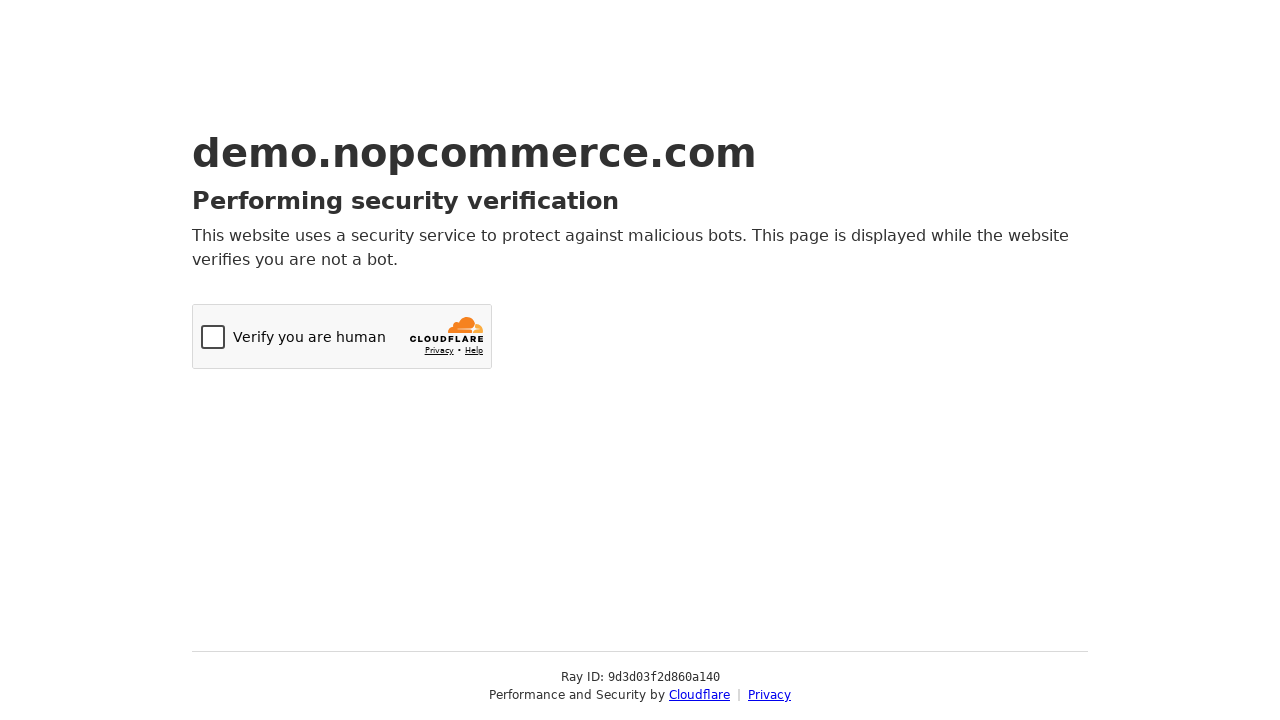